Tests Python.org homepage by verifying the page title, clicking the search submit button, and checking for expected text

Starting URL: https://www.python.org/

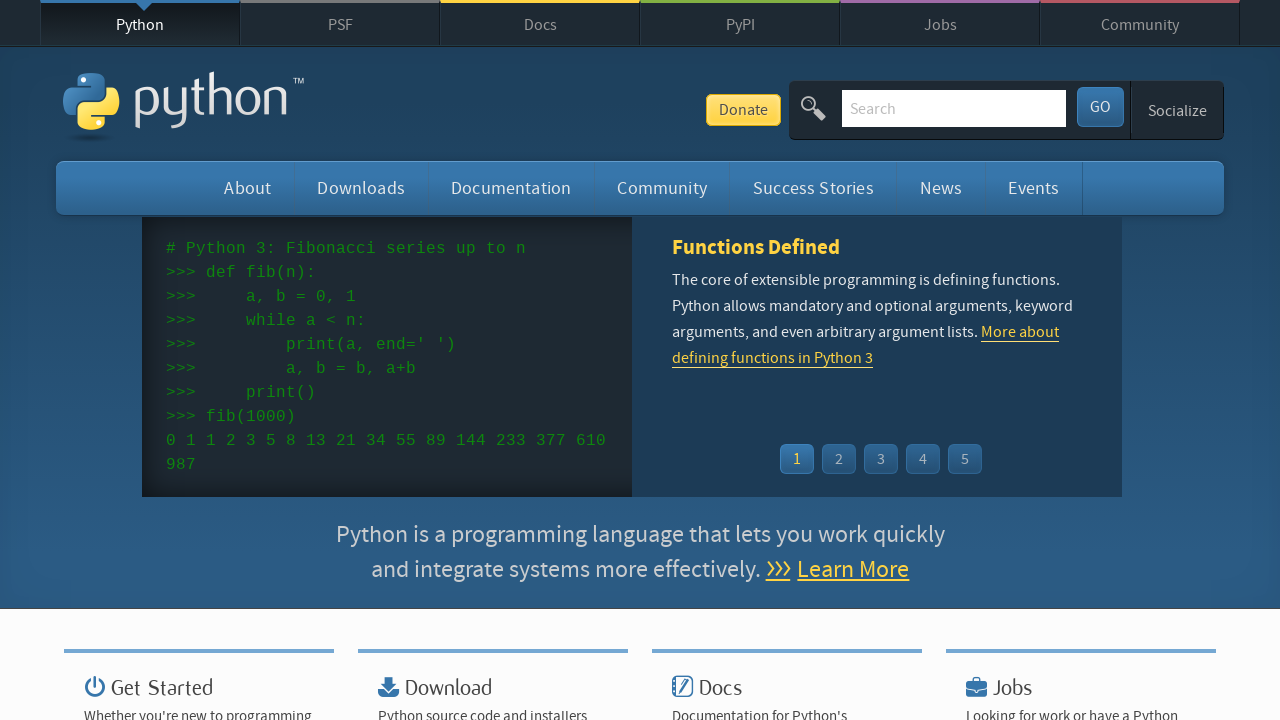

Verified page title is 'Welcome to Python.org'
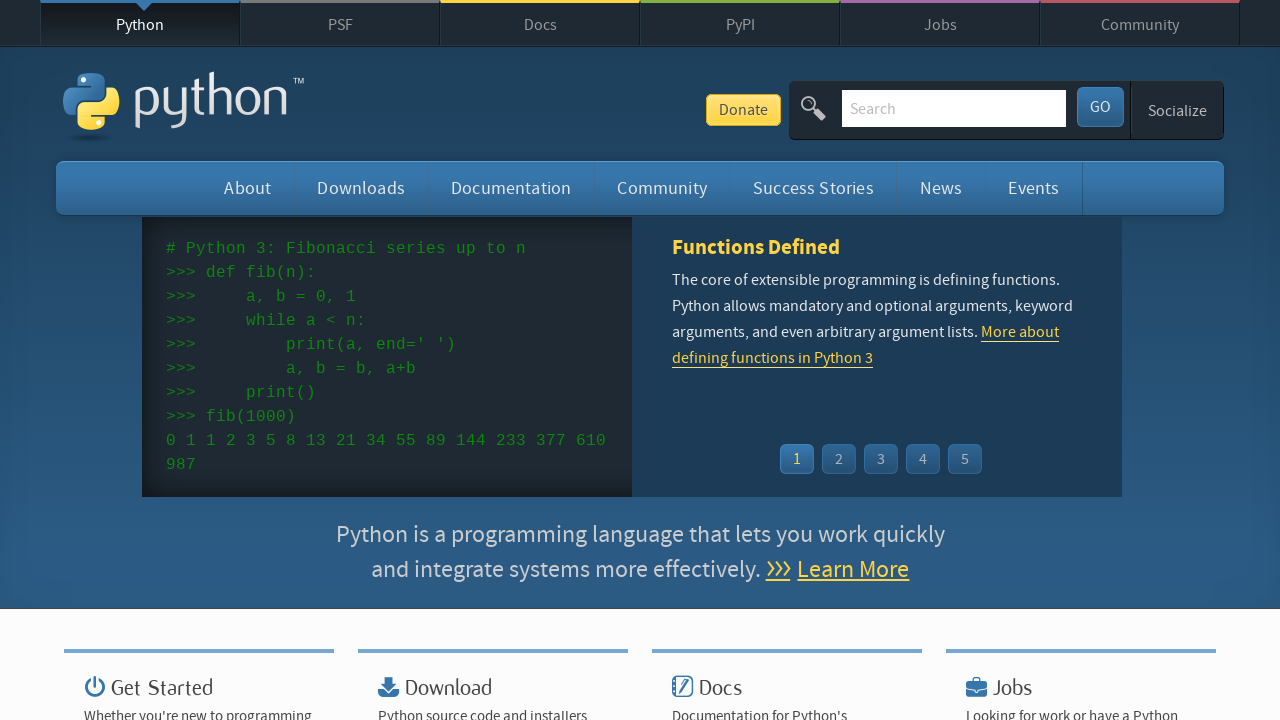

Clicked search submit button at (1100, 107) on #submit
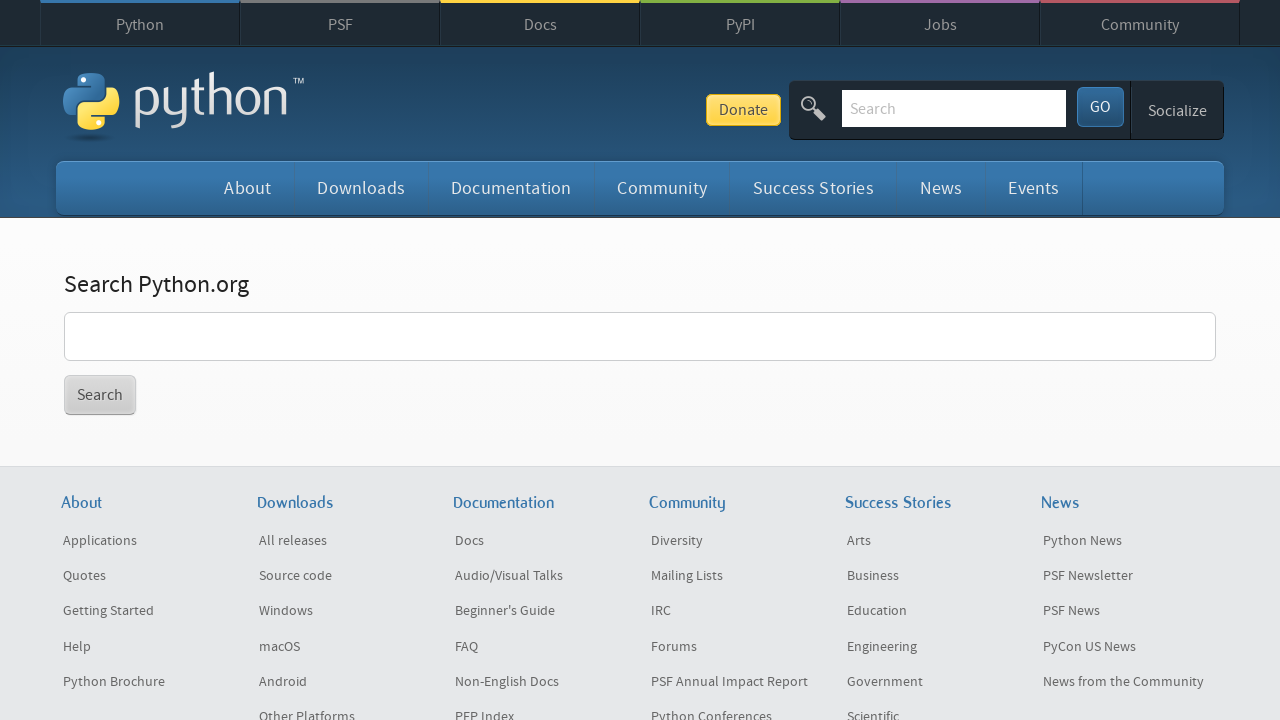

Verified 'Search Python.org' text appears on the page
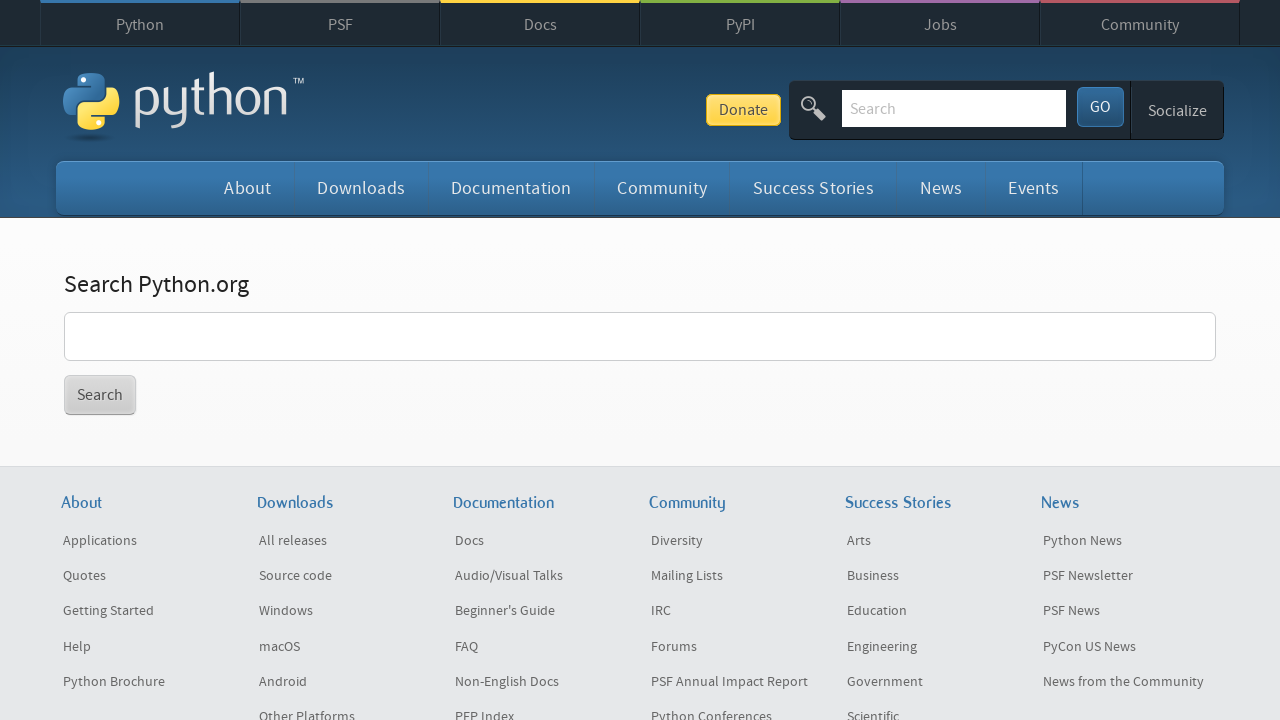

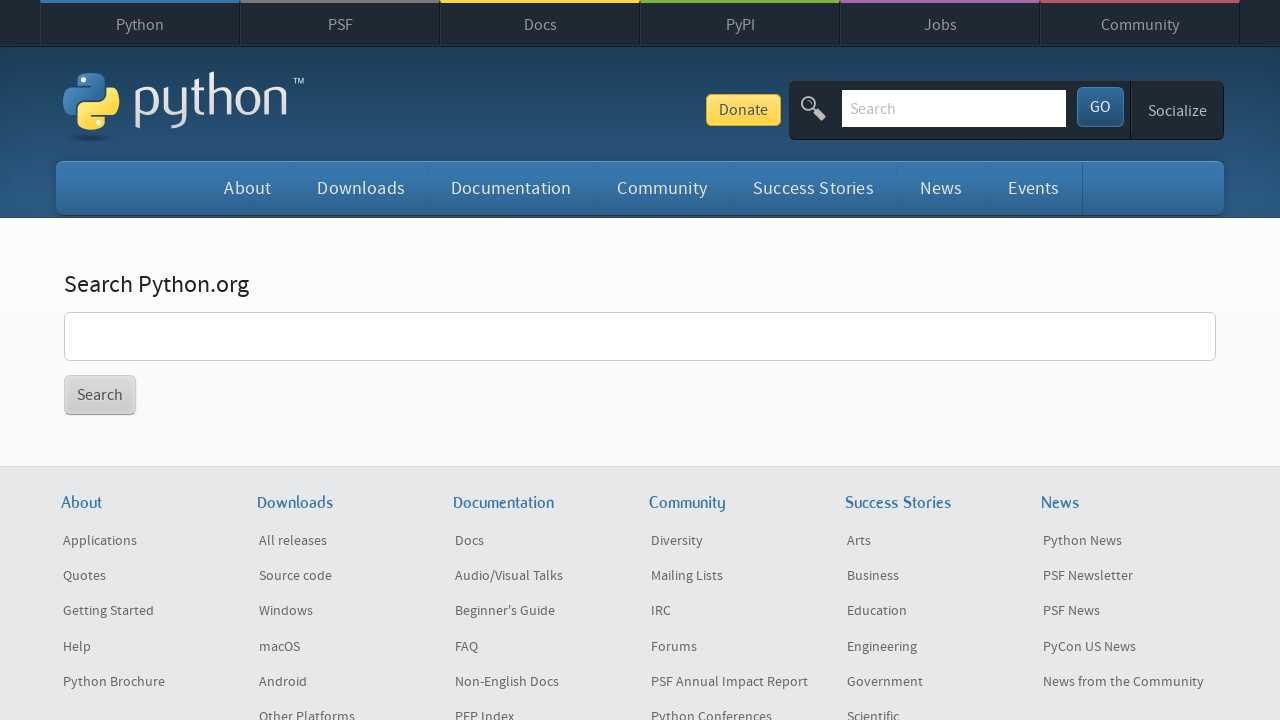